Tests basic alert functionality by clicking a button to trigger an alert, verifying its text content, and accepting it

Starting URL: https://demoqa.com/alerts

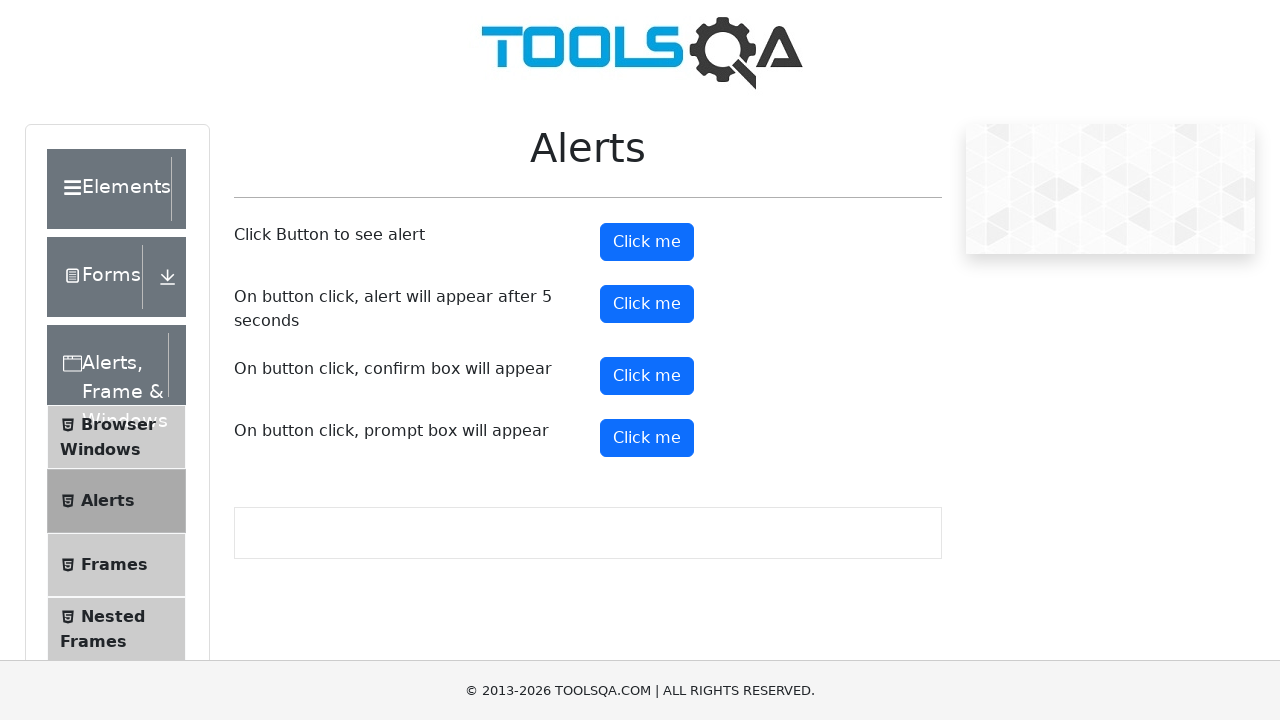

Clicked button to trigger alert at (647, 242) on xpath=(//button)[2]
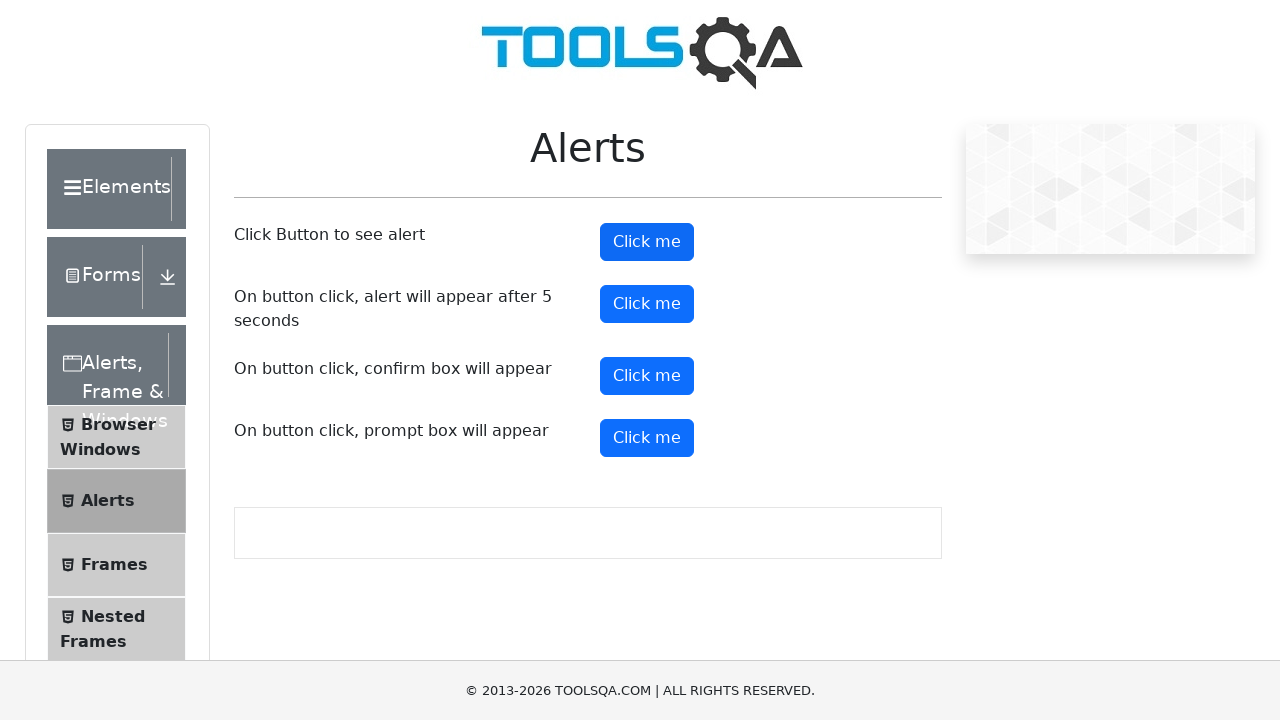

Set up dialog handler to verify alert text and accept it
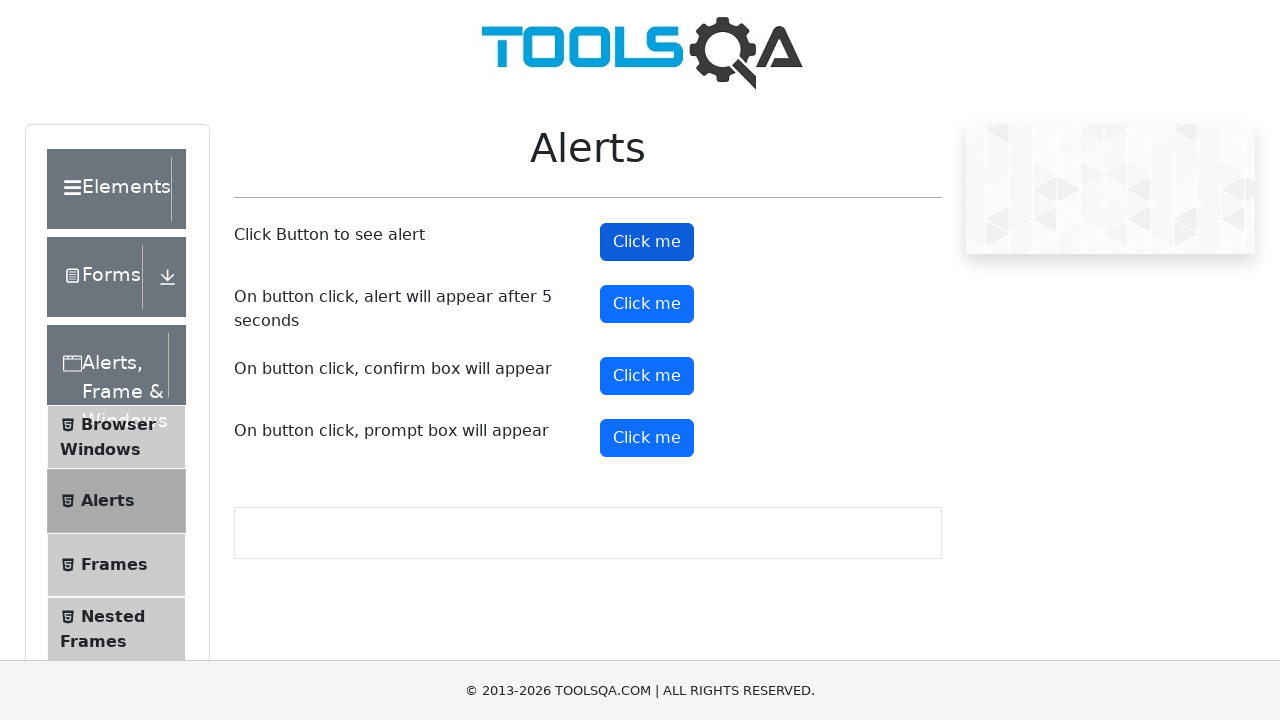

Waited 2 seconds for alert dialog to be processed
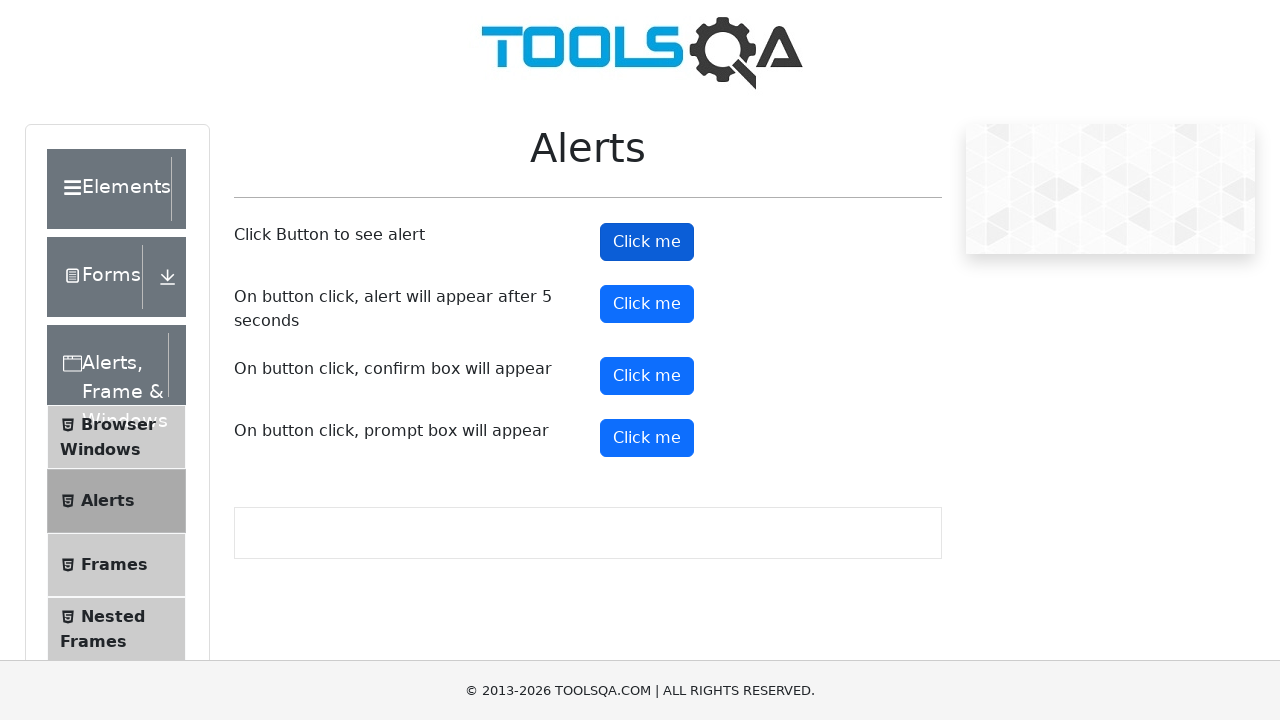

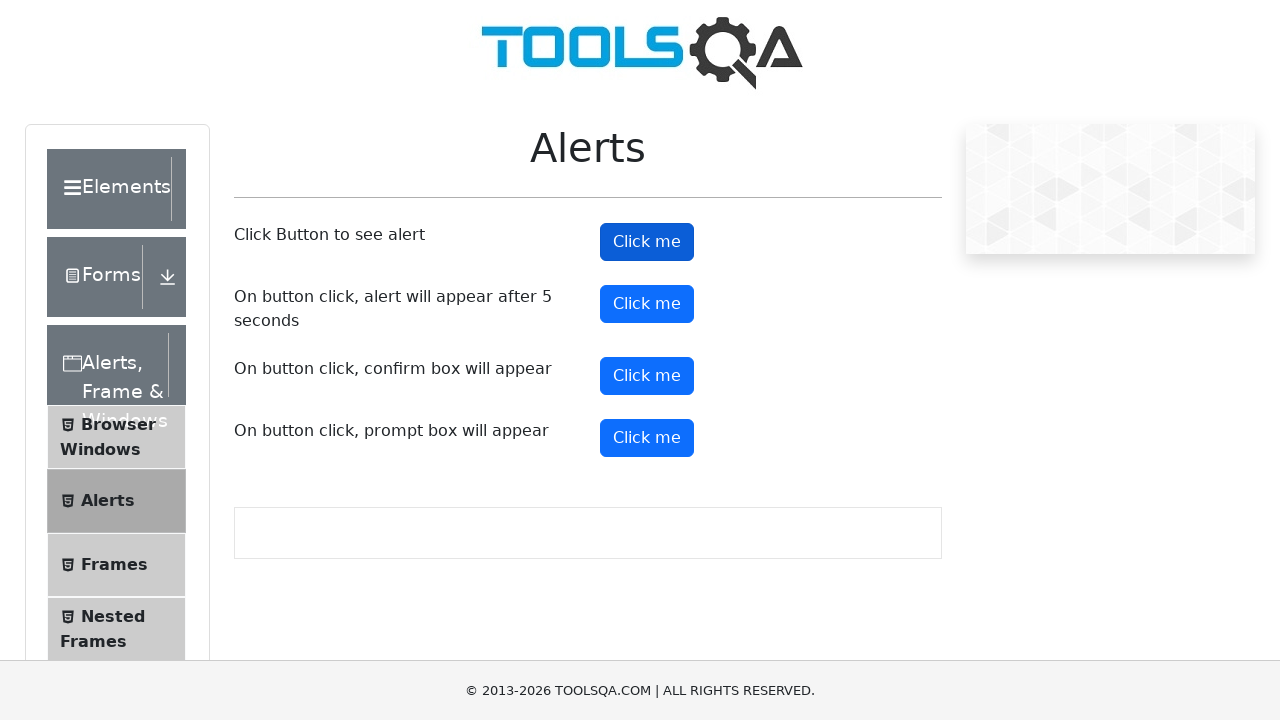